Tests keyboard actions by typing text in one input field, selecting all with Ctrl+A, copying with Ctrl+C, and pasting into another field with Ctrl+V.

Starting URL: http://sahitest.com/demo/label.htm

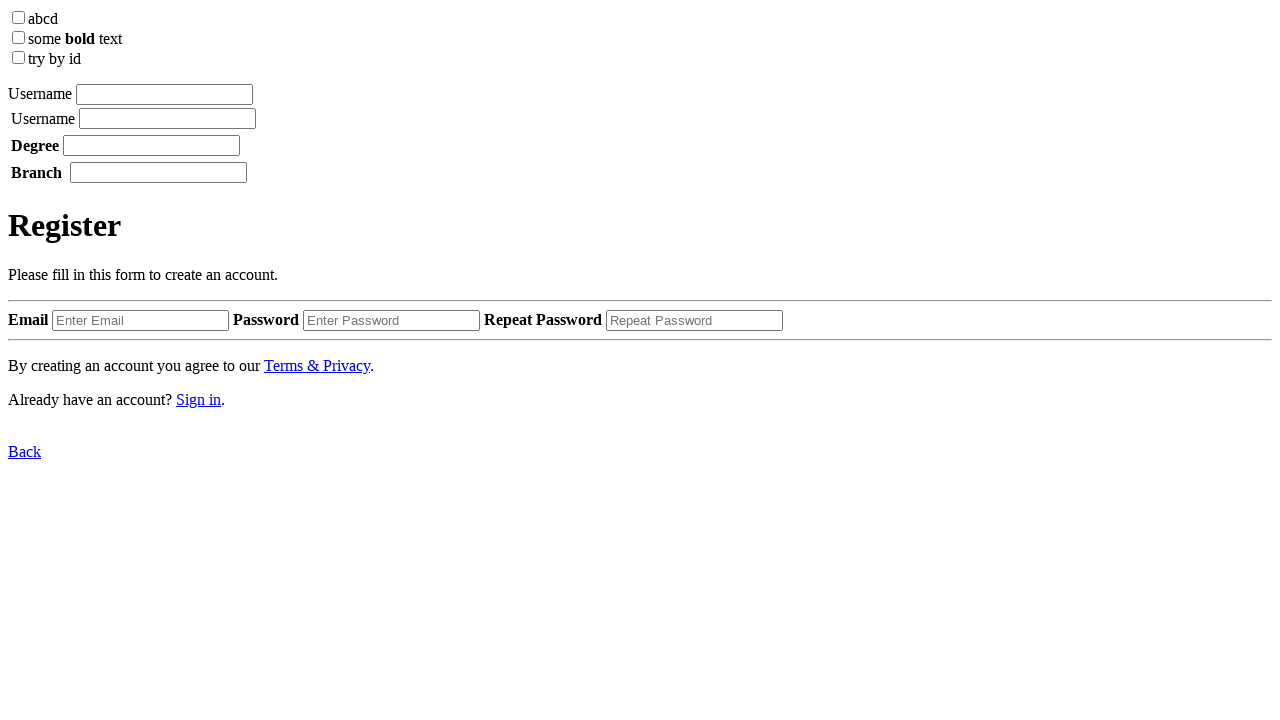

Typed 'feng' in the first textbox on input[type='textbox'] >> nth=0
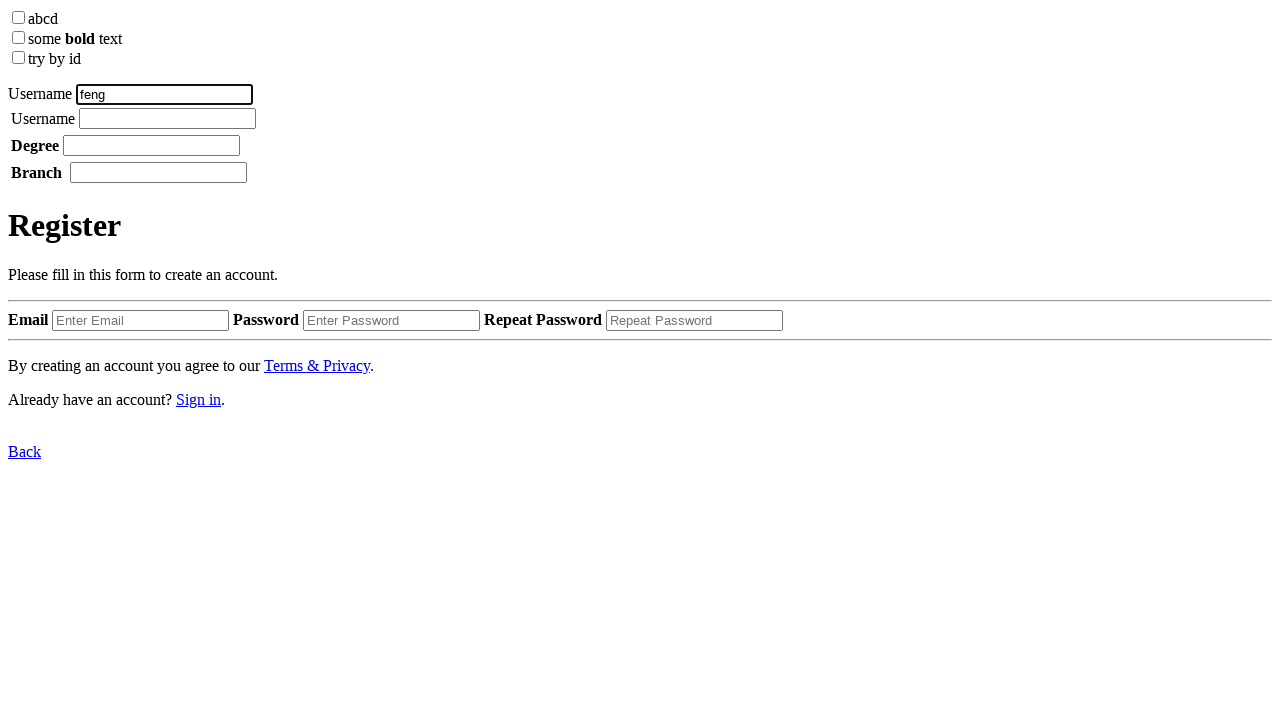

Selected all text in first textbox using Ctrl+A on input[type='textbox'] >> nth=0
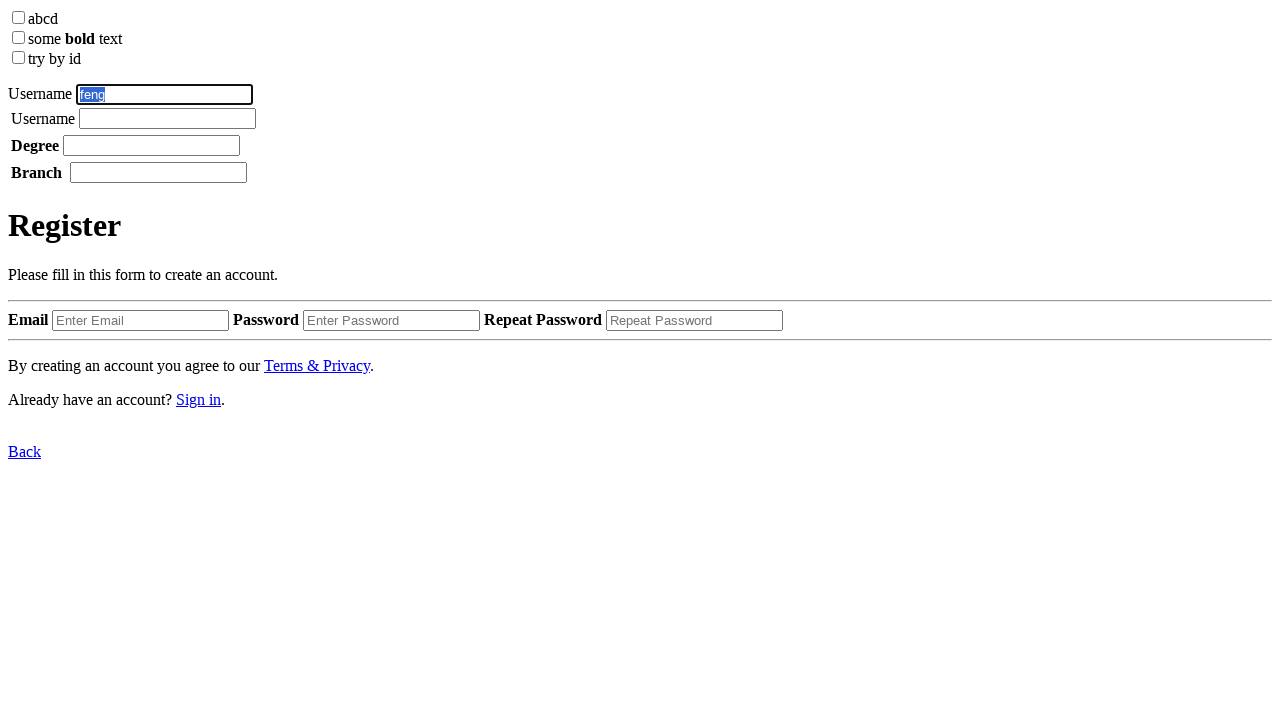

Copied text from first textbox using Ctrl+C on input[type='textbox'] >> nth=0
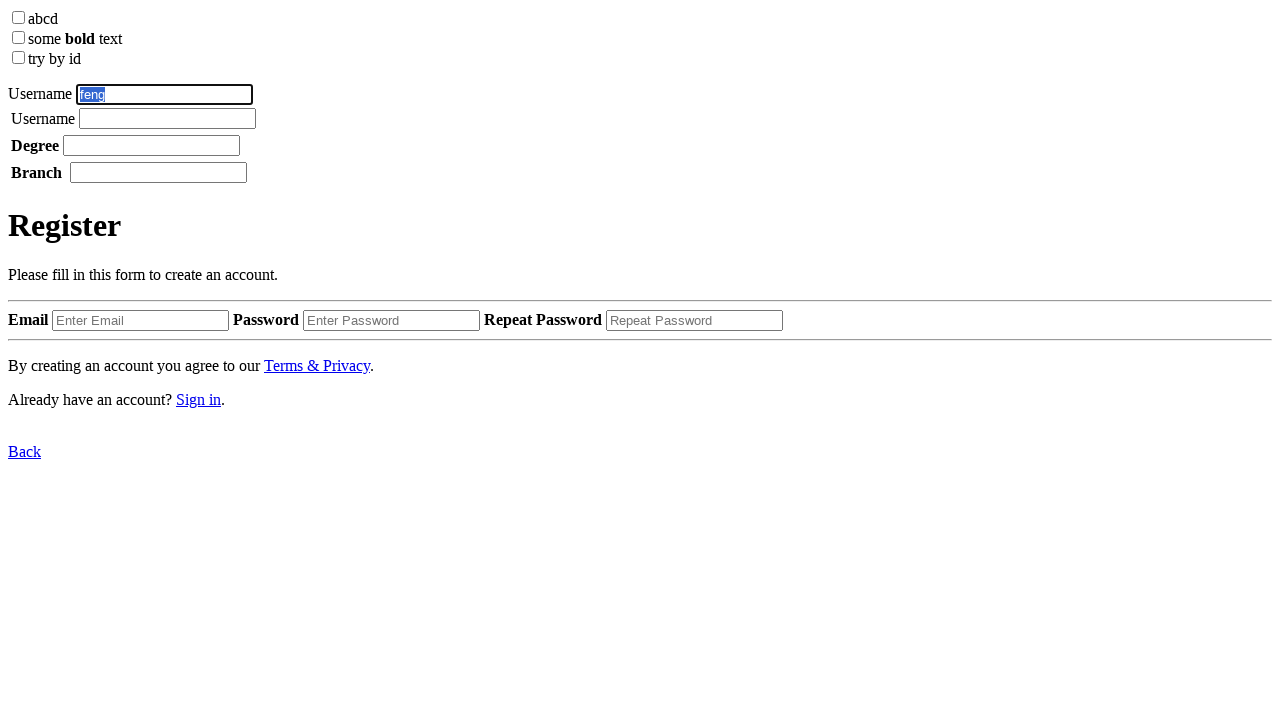

Clicked on the second textbox at (168, 118) on input[type='textbox'] >> nth=1
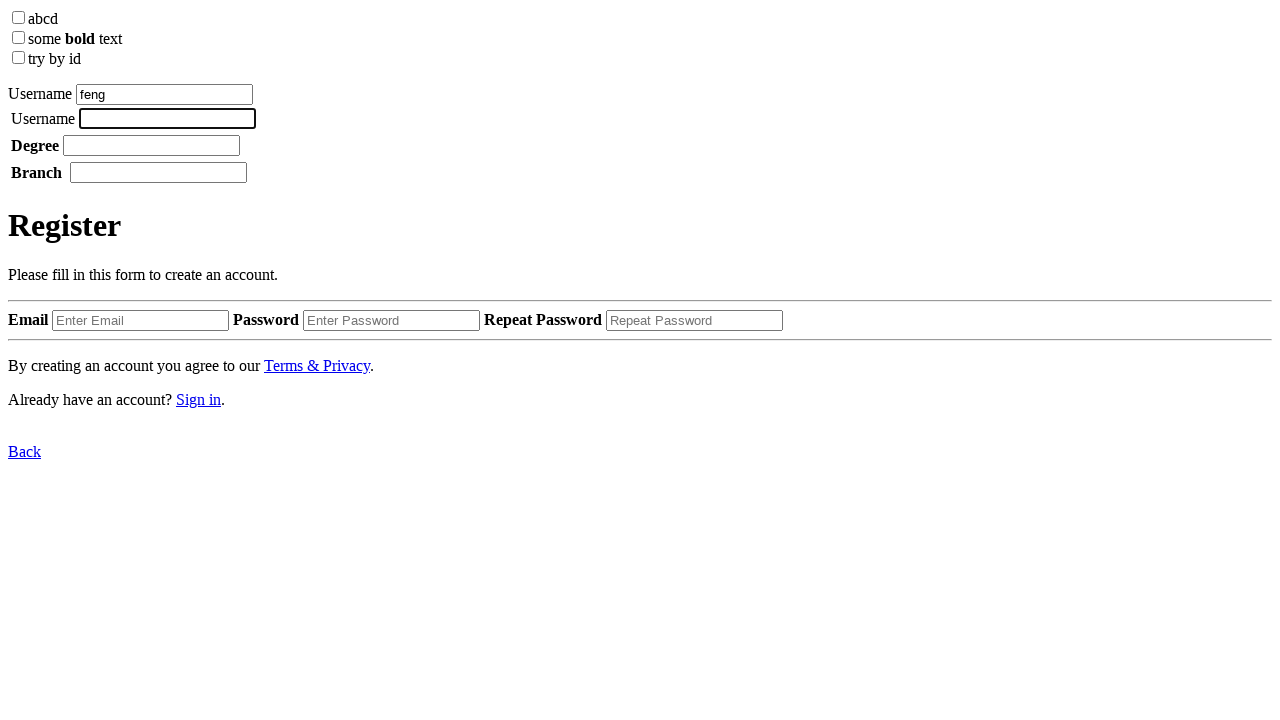

Pasted copied text into second textbox using Ctrl+V on input[type='textbox'] >> nth=1
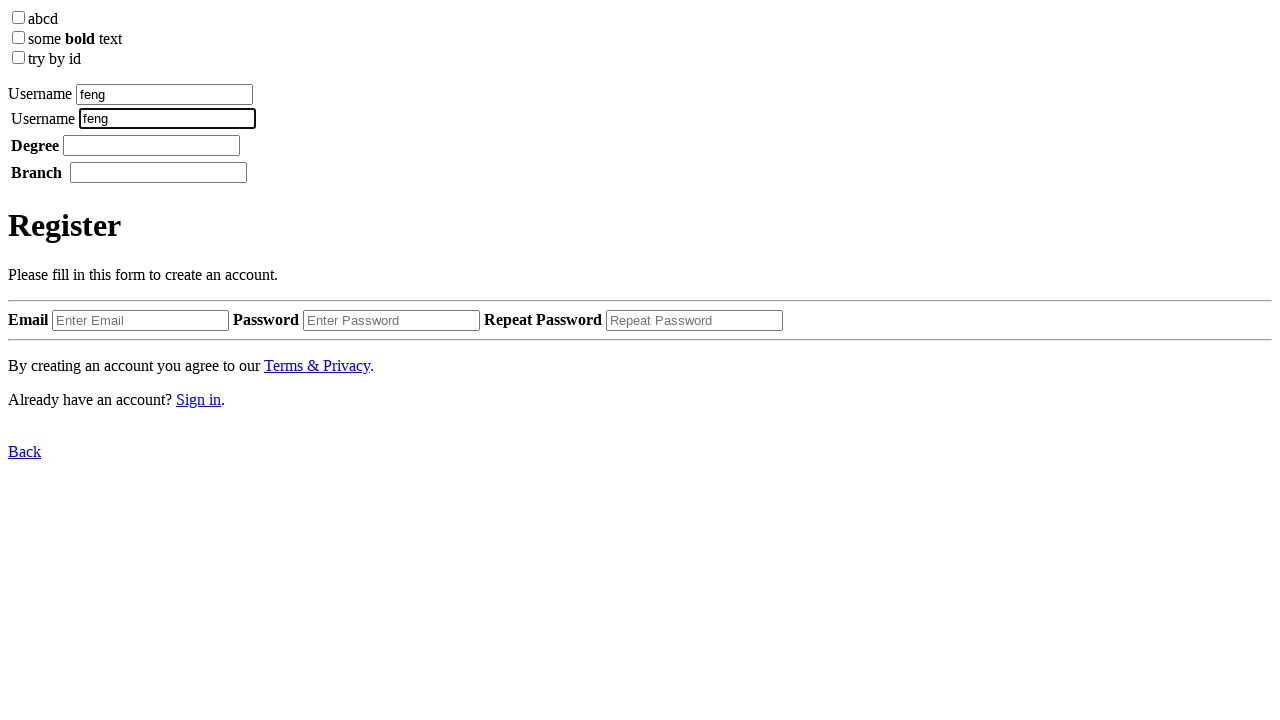

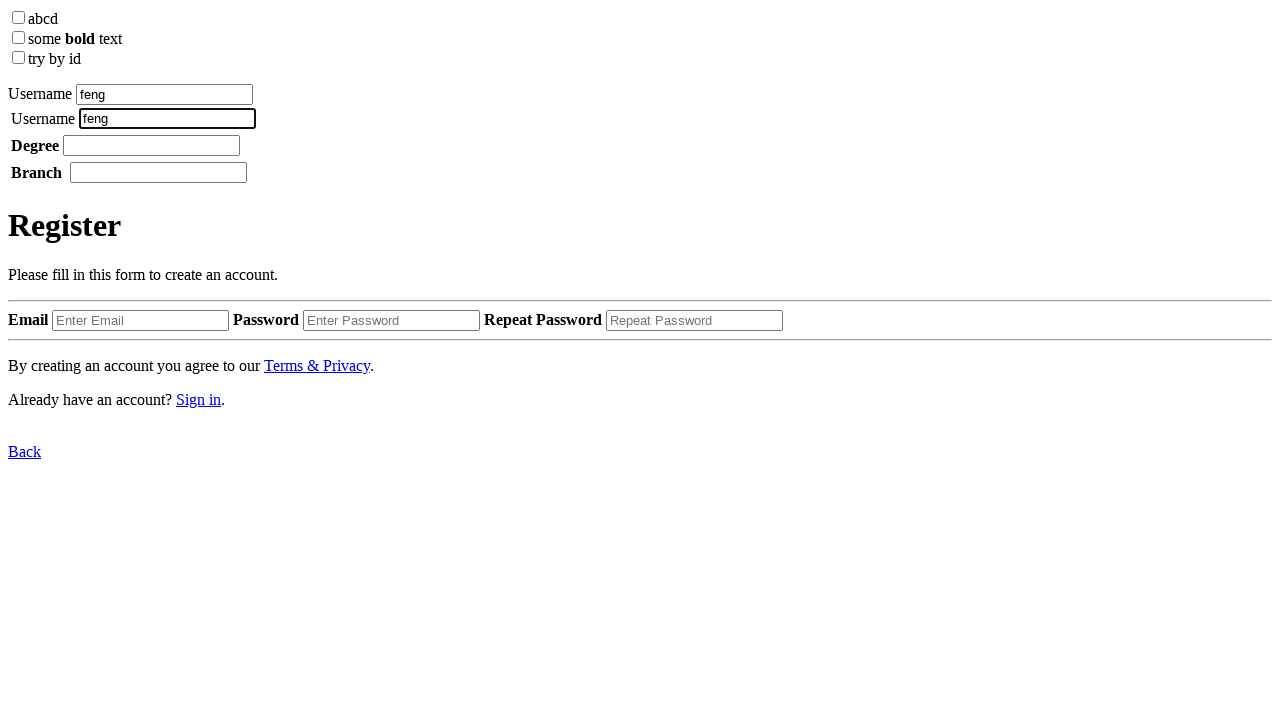